Navigates to RedBus website using page fixture and verifies the page loads

Starting URL: https://www.redbus.in

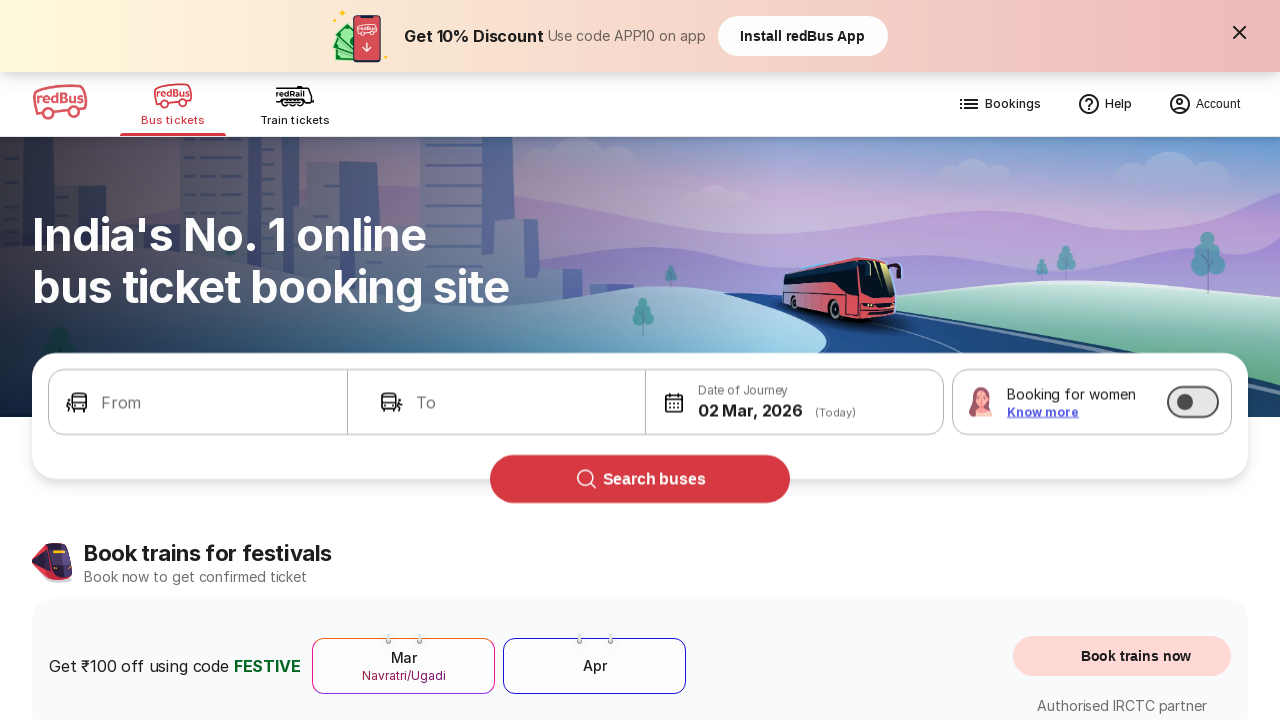

Waited for page to reach domcontentloaded state
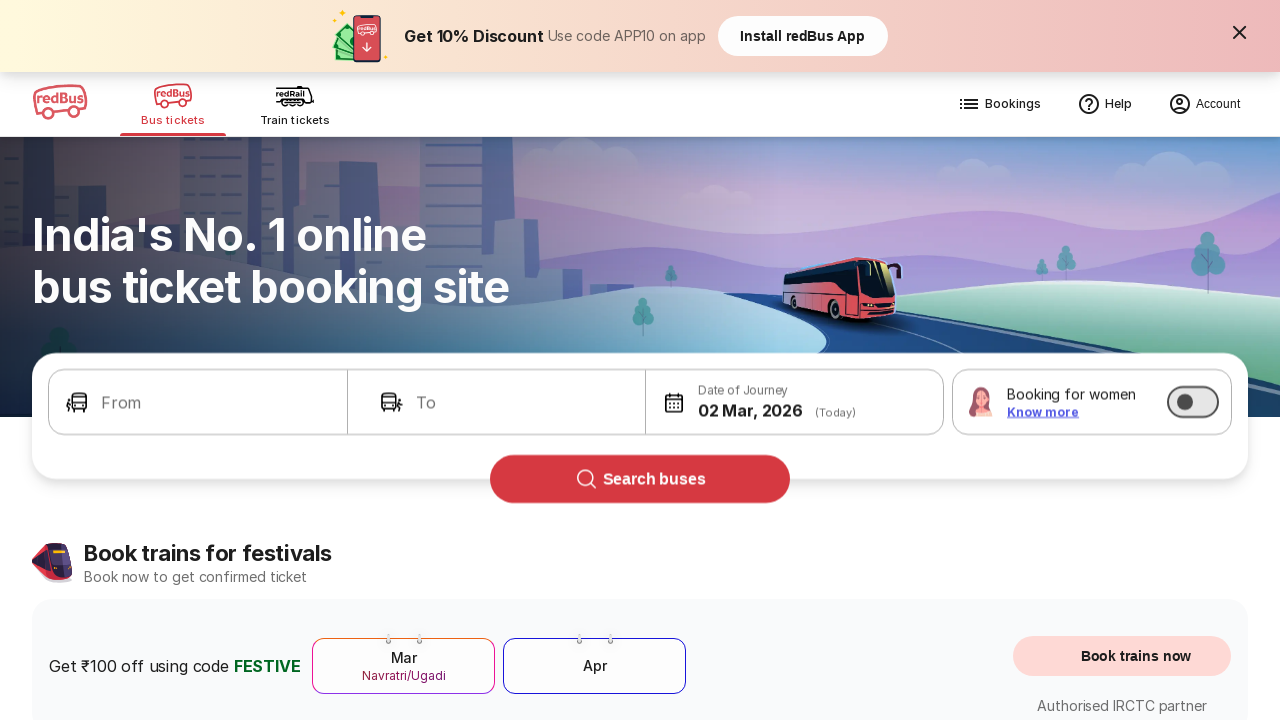

Retrieved page title: Bus Booking Online and Train Tickets at Lowest Price - redBus
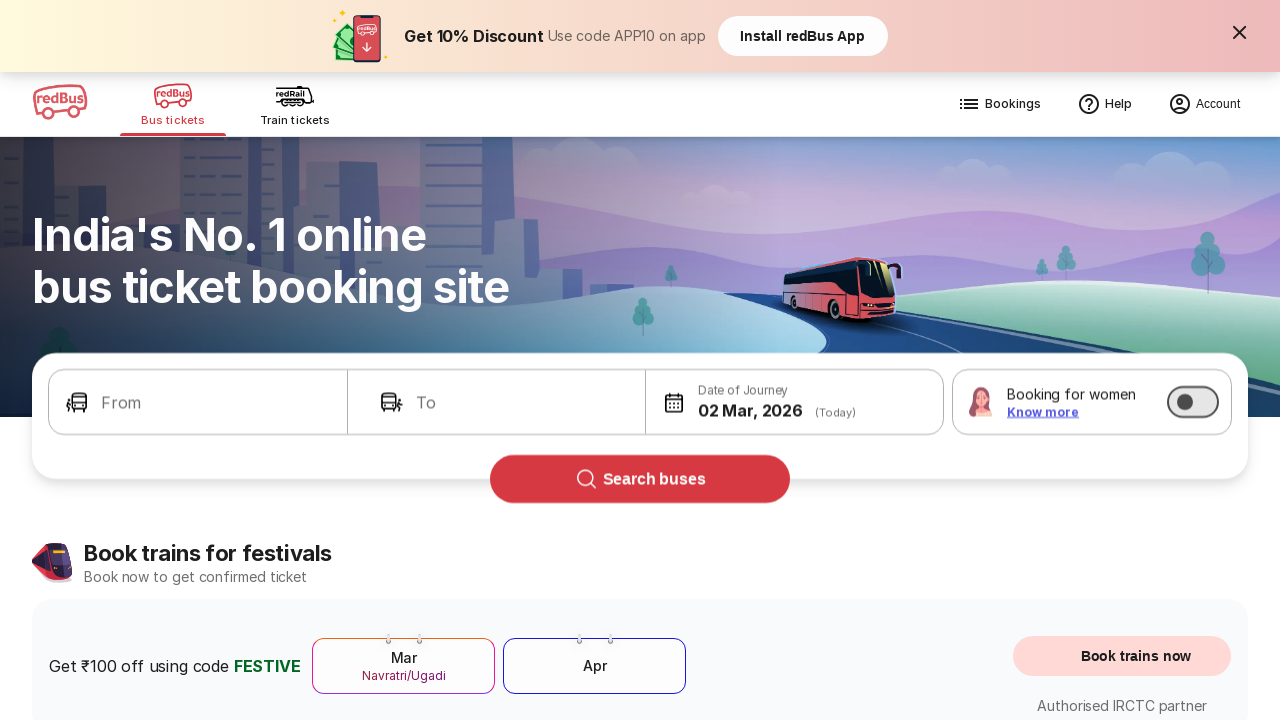

Retrieved page URL: https://www.redbus.in/
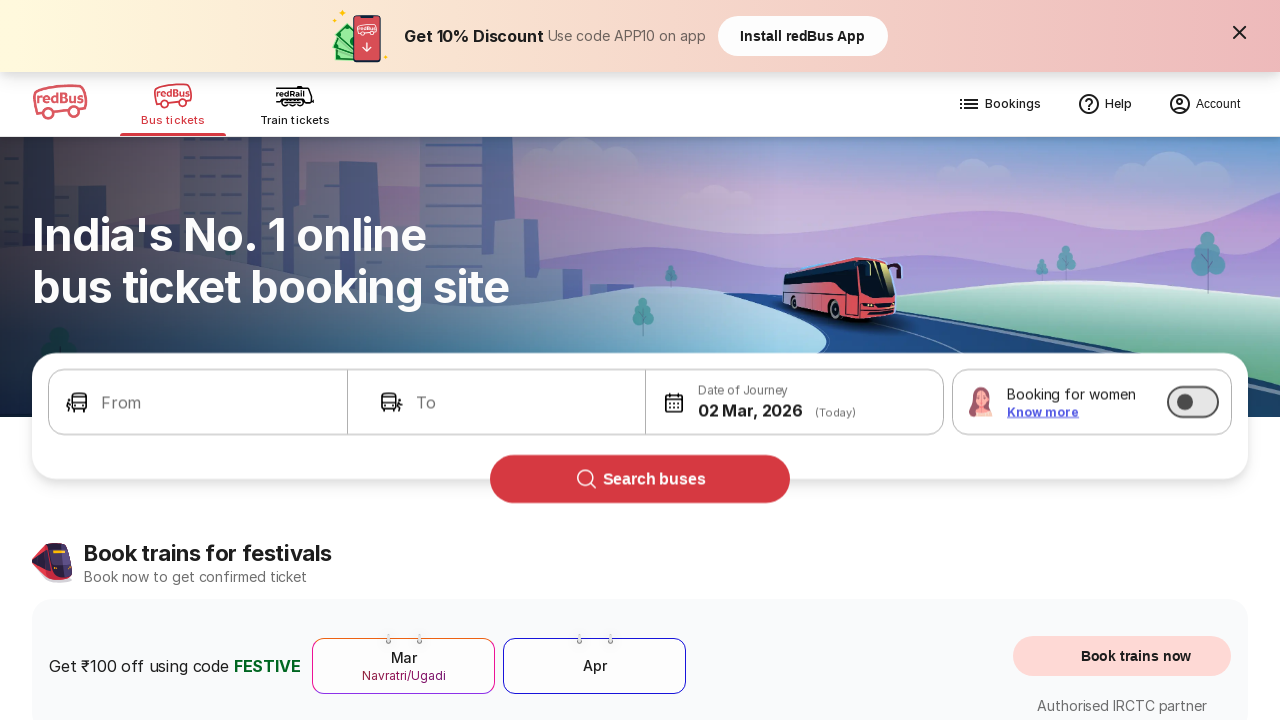

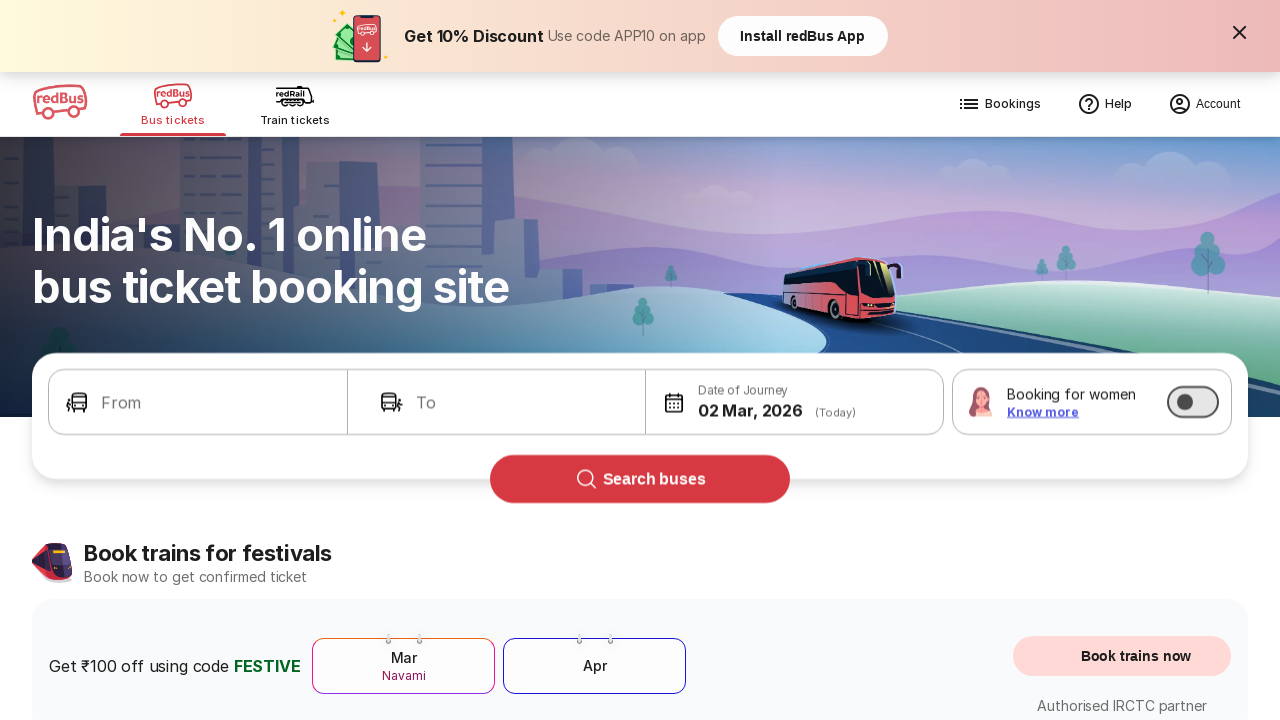